Tests drag and drop functionality on the jQuery UI droppable demo page by dragging an element and dropping it onto a target area within an iframe

Starting URL: https://jqueryui.com/droppable/

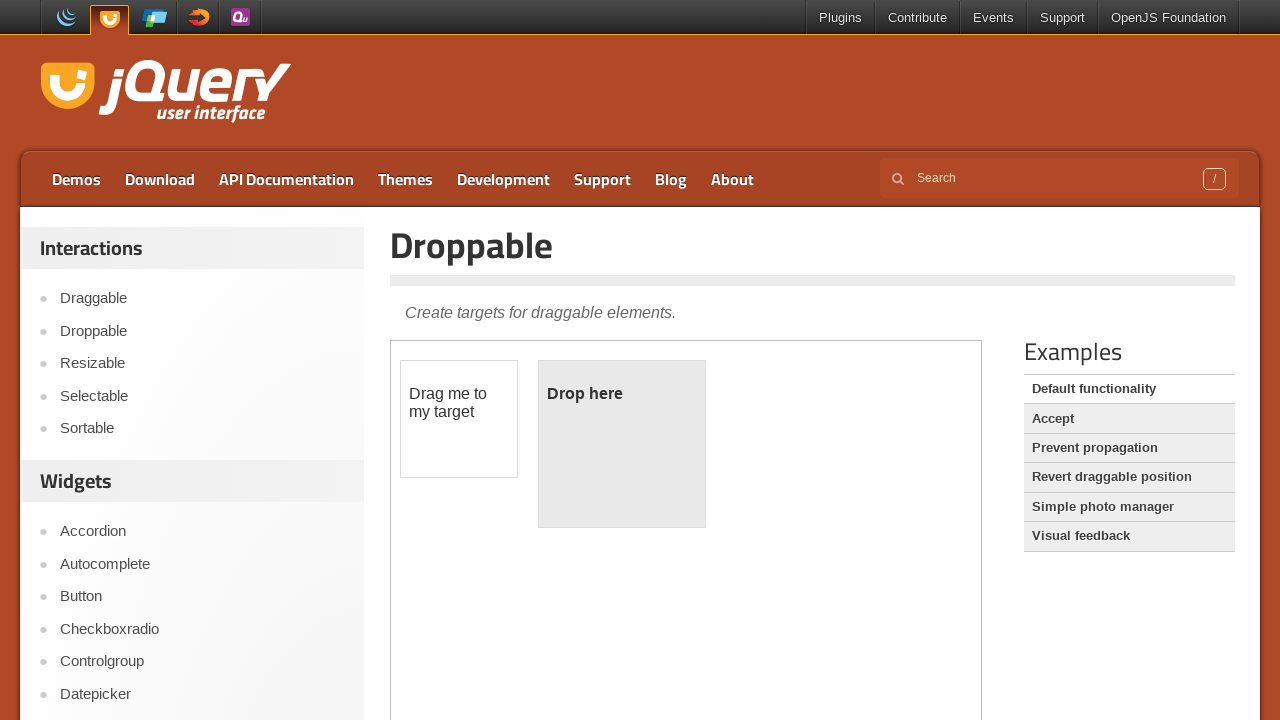

Located iframe containing drag and drop elements
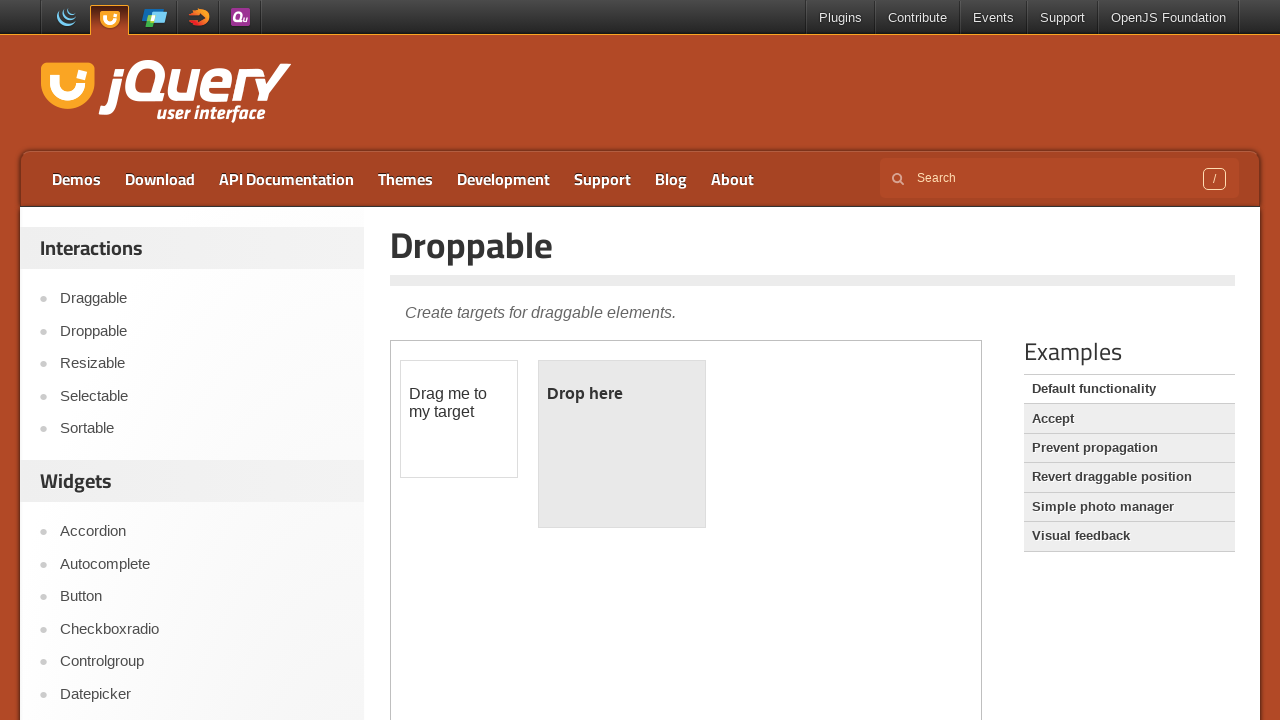

Located draggable element with id 'draggable'
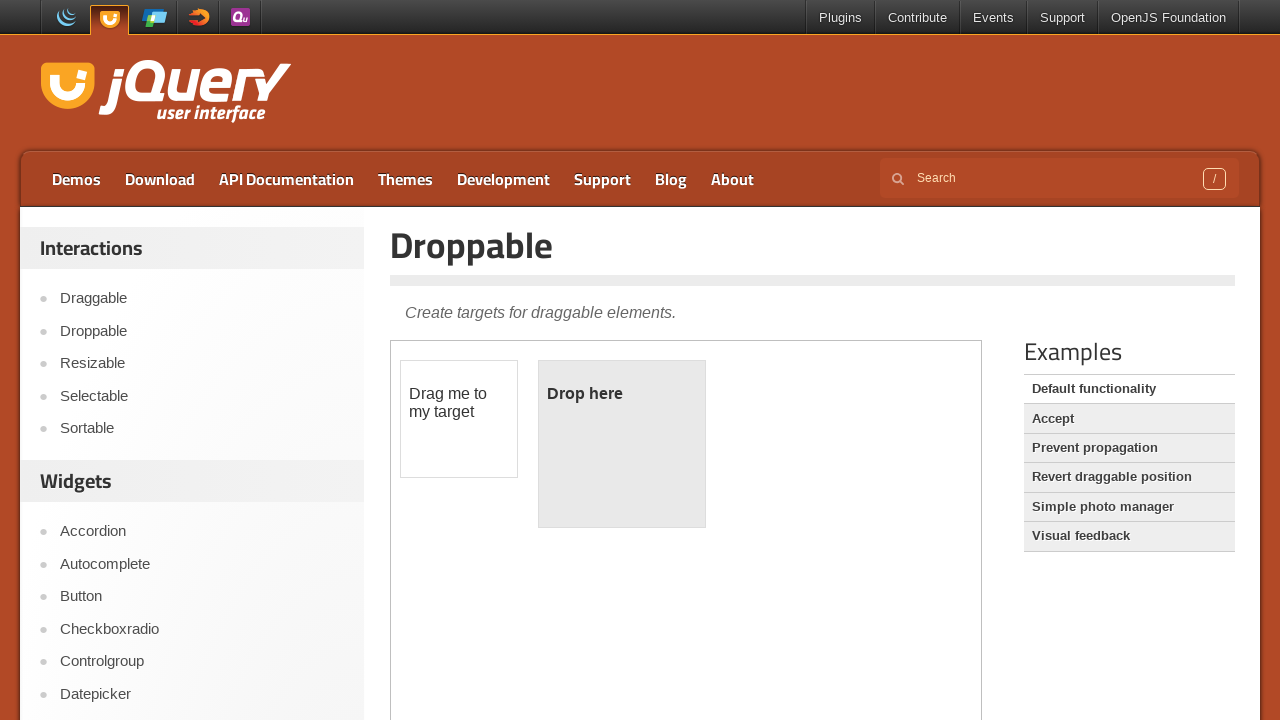

Located droppable target element with id 'droppable'
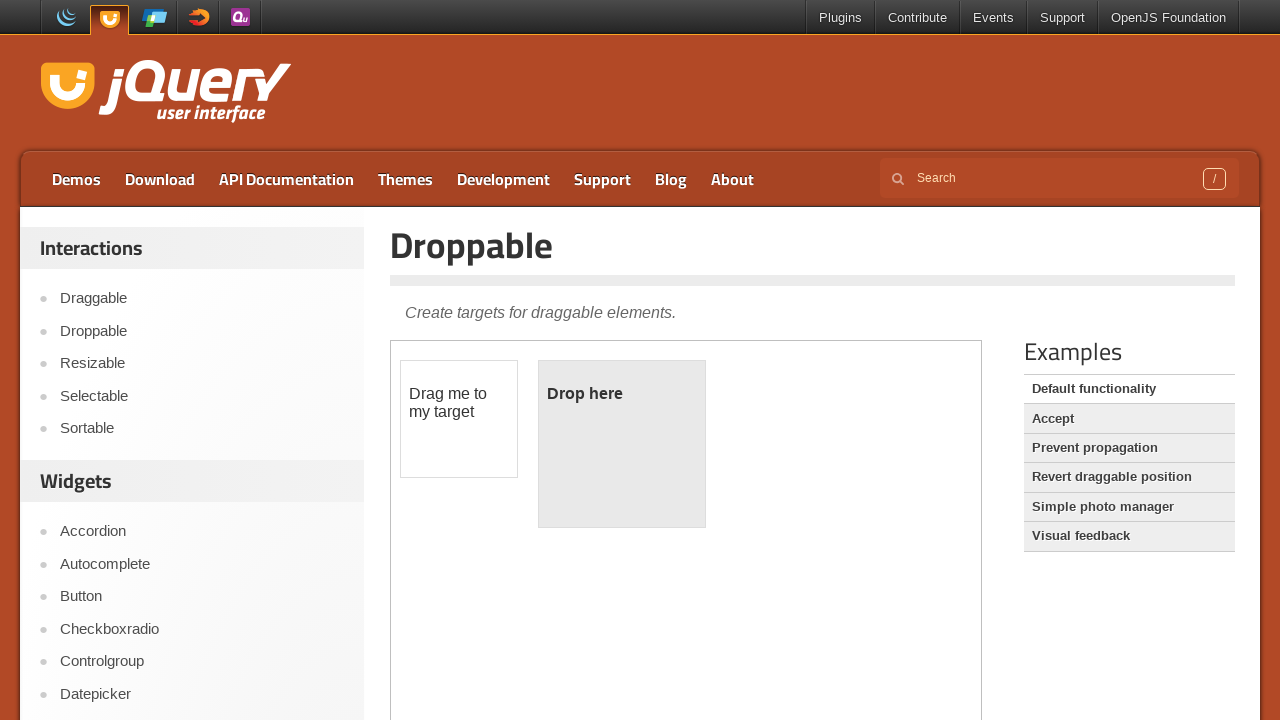

Dragged element onto droppable target area at (622, 444)
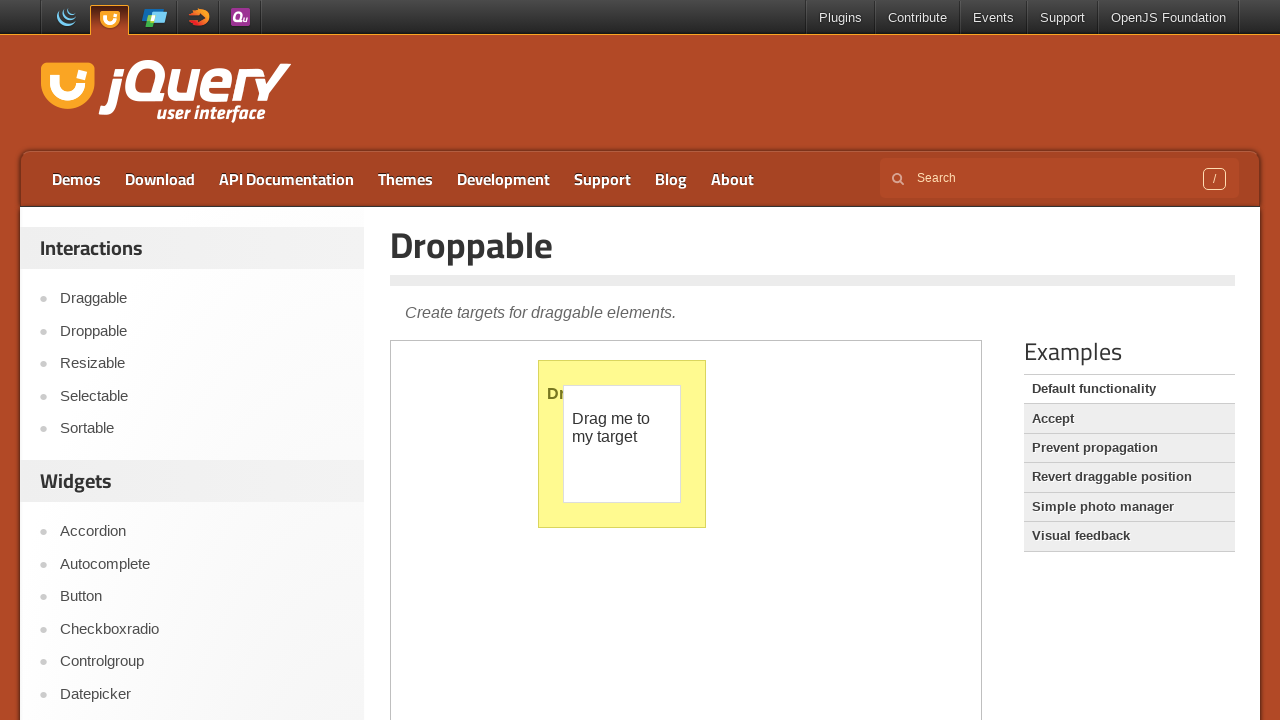

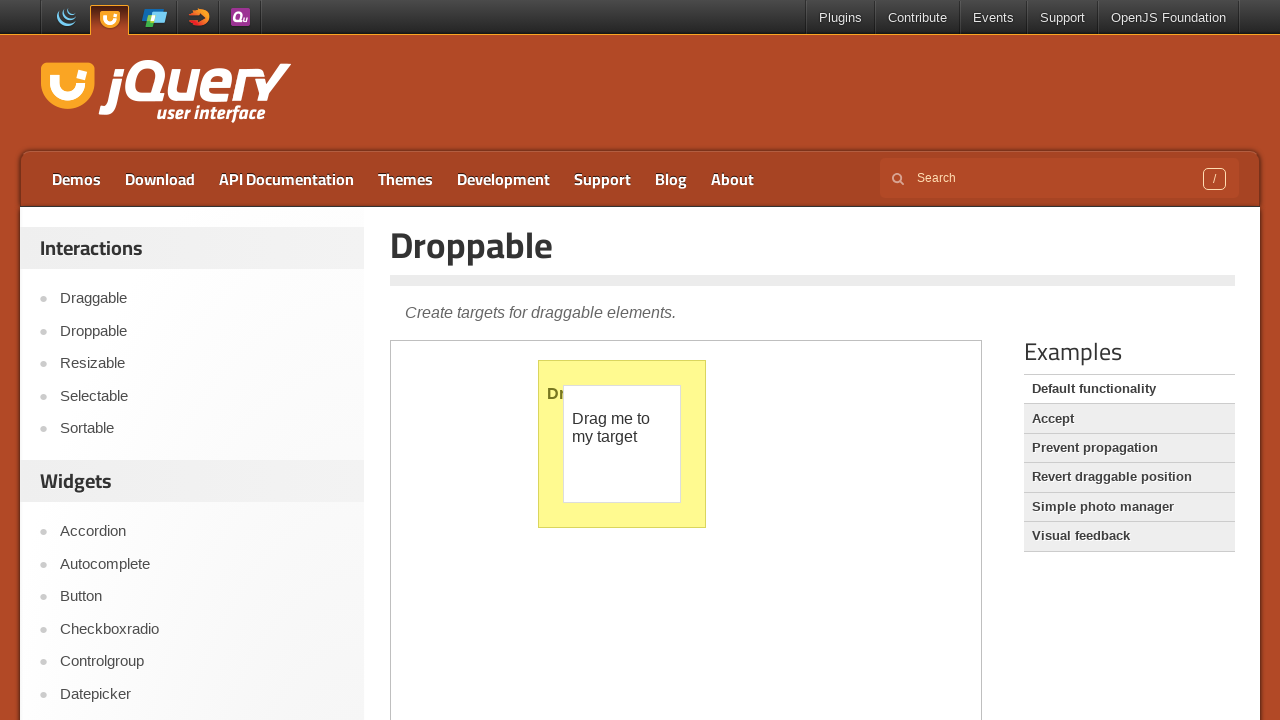